Tests focus functionality on the Practice Form page by focusing on the first name and last name input fields.

Starting URL: https://demoqa.com/automation-practice-form

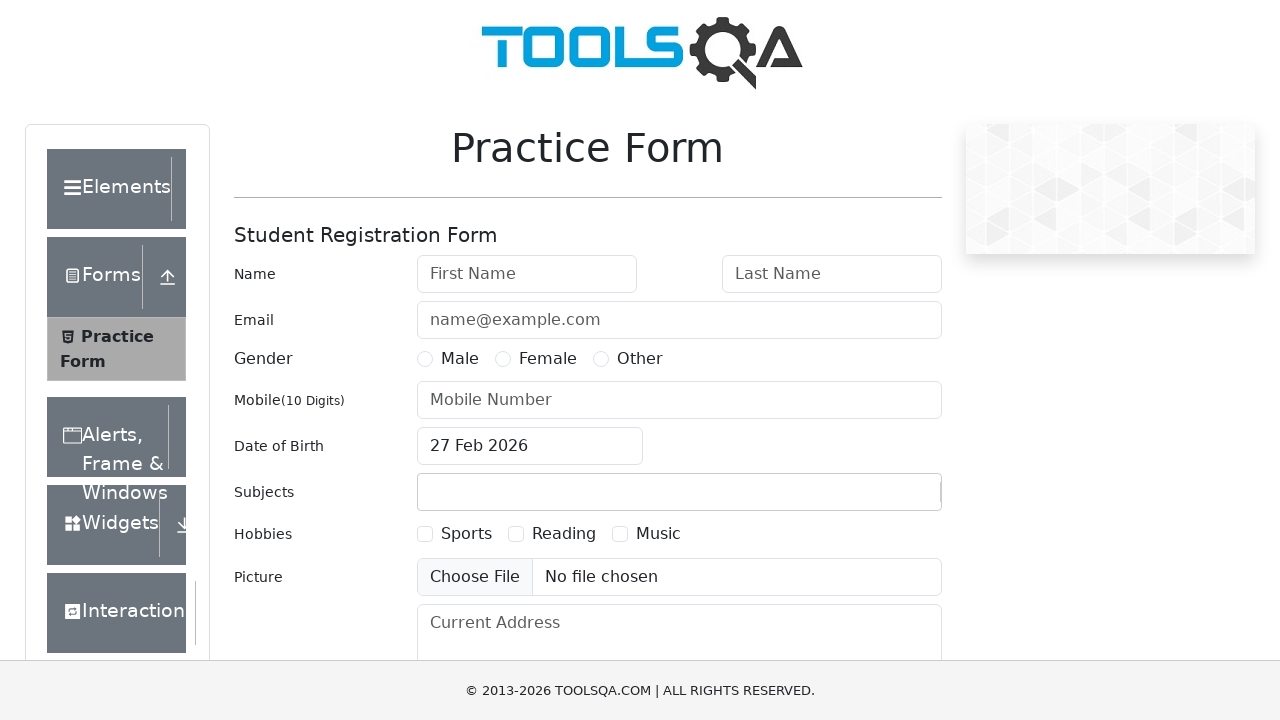

Practice Form page loaded
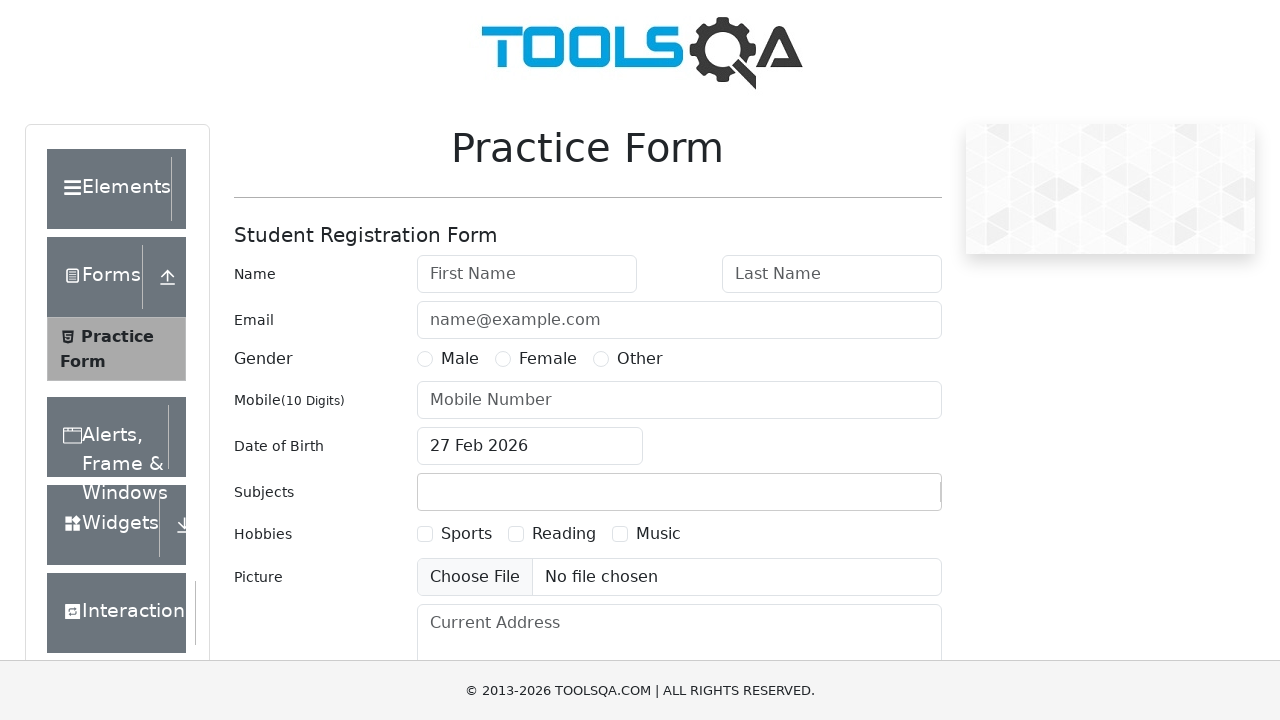

Focused on first name input field on #firstName
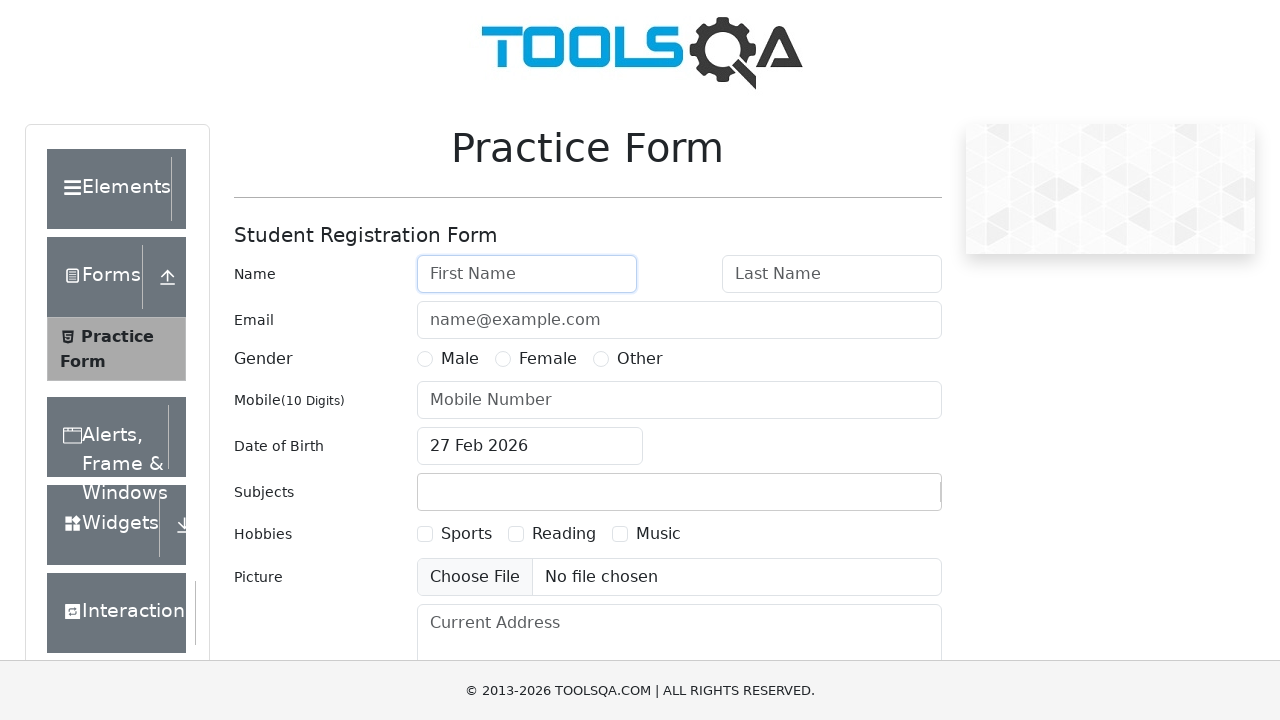

Focused on last name input field on #lastName
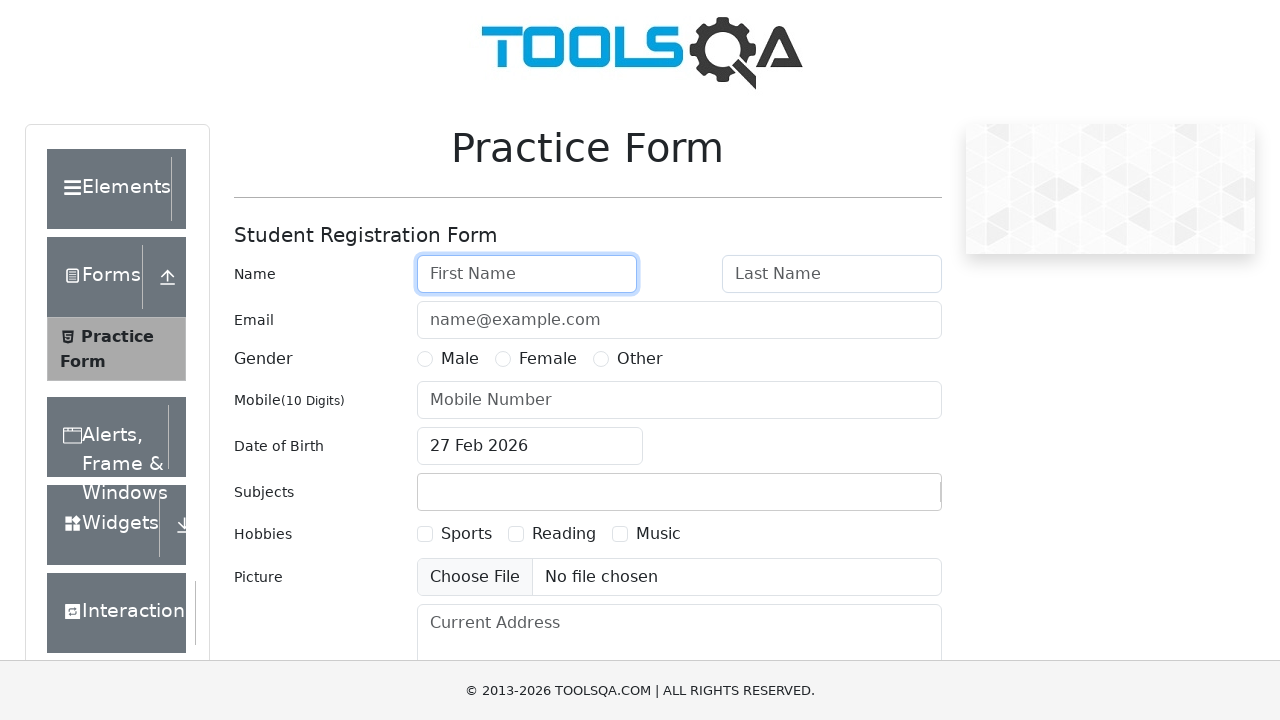

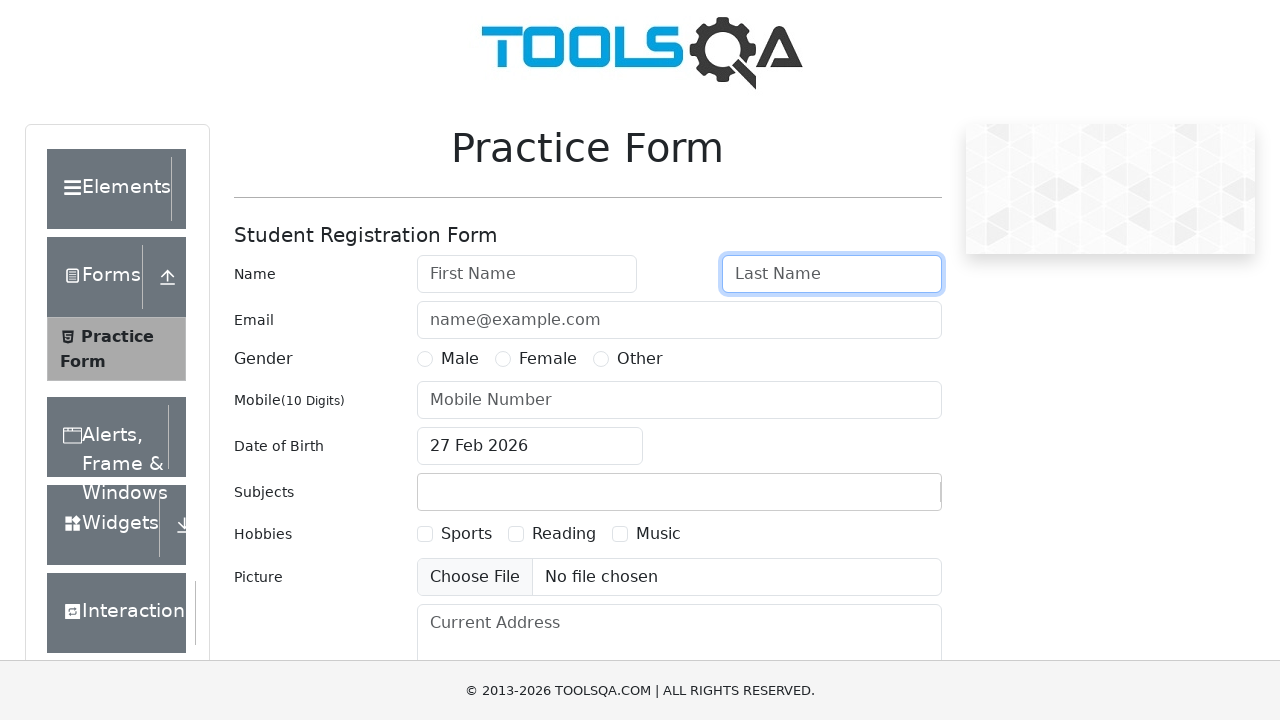